Tests link navigation by locating links in the footer section's first column, opening each link in a new tab using keyboard shortcuts, then switching through all opened windows/tabs to verify they loaded correctly.

Starting URL: https://rahulshettyacademy.com/AutomationPractice/

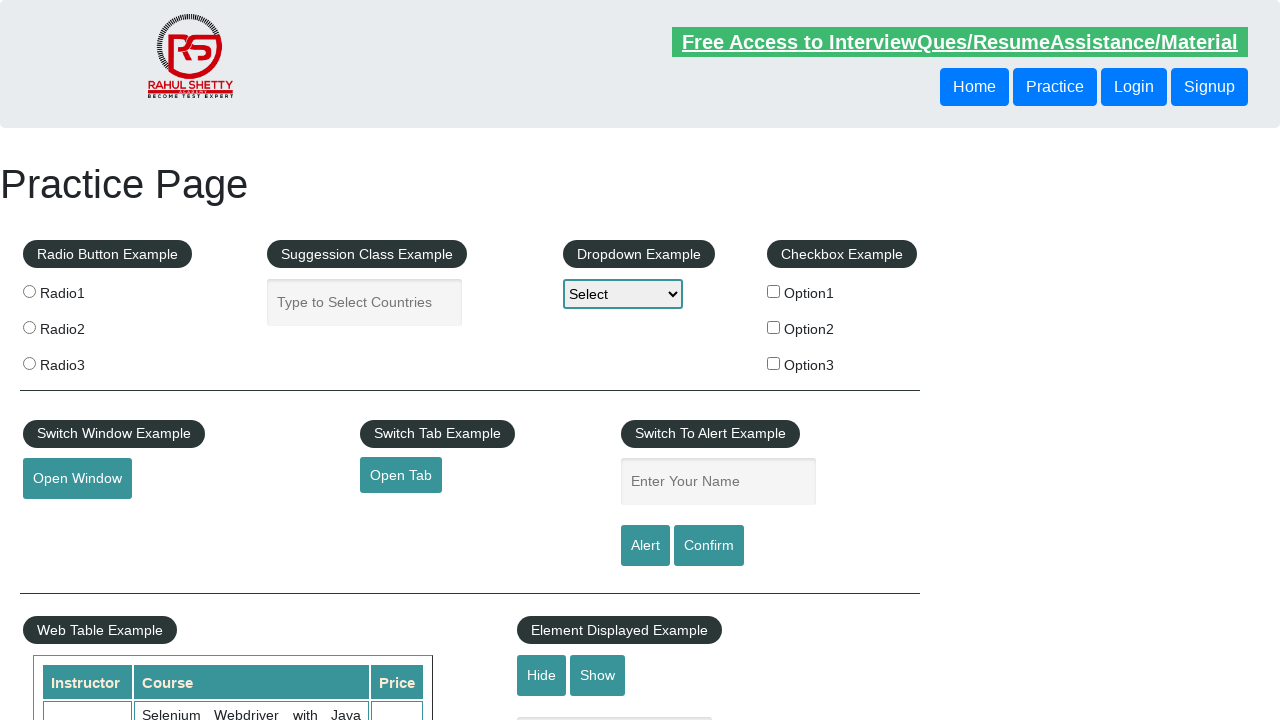

Footer section loaded and became visible
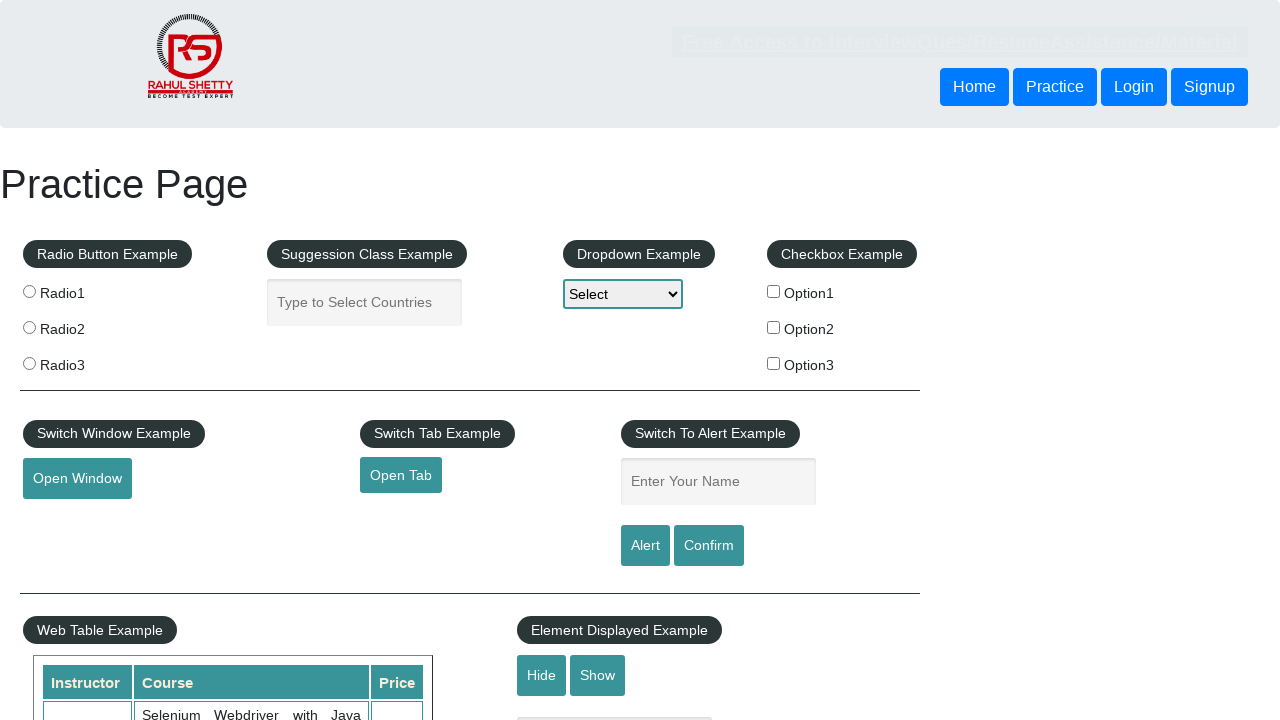

Located footer section with ID 'gf-BIG'
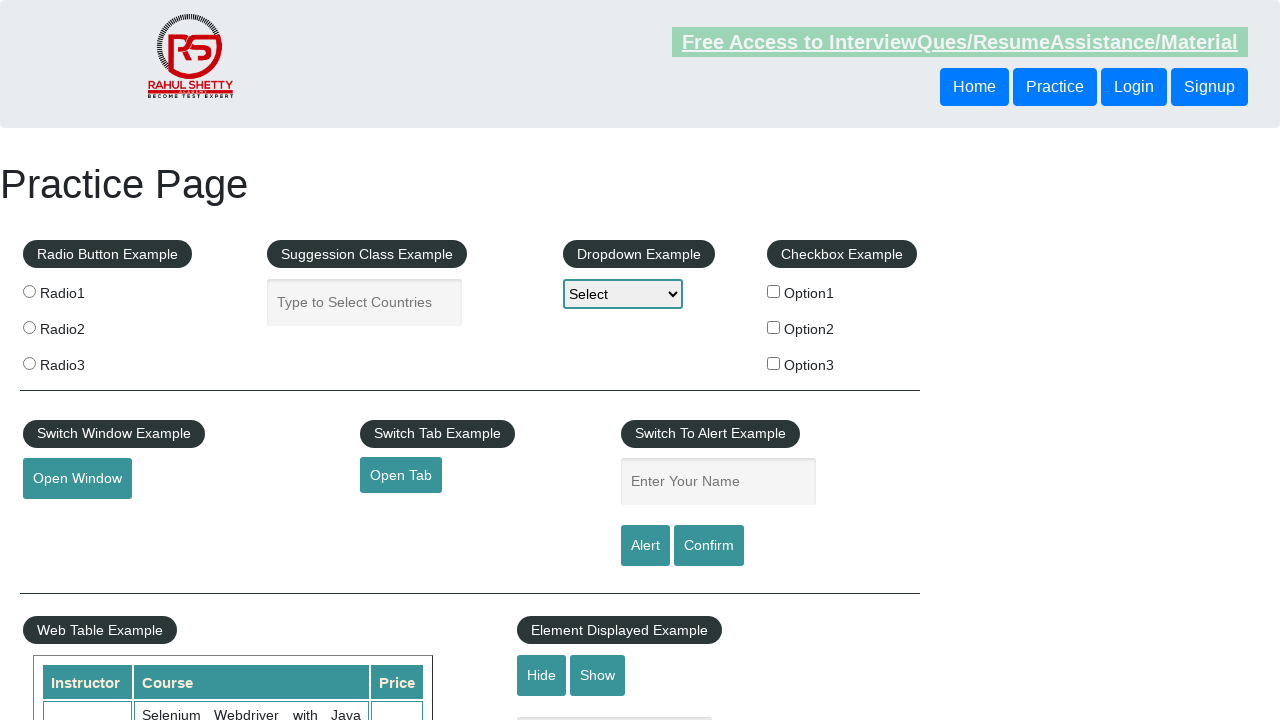

Located first column of footer links
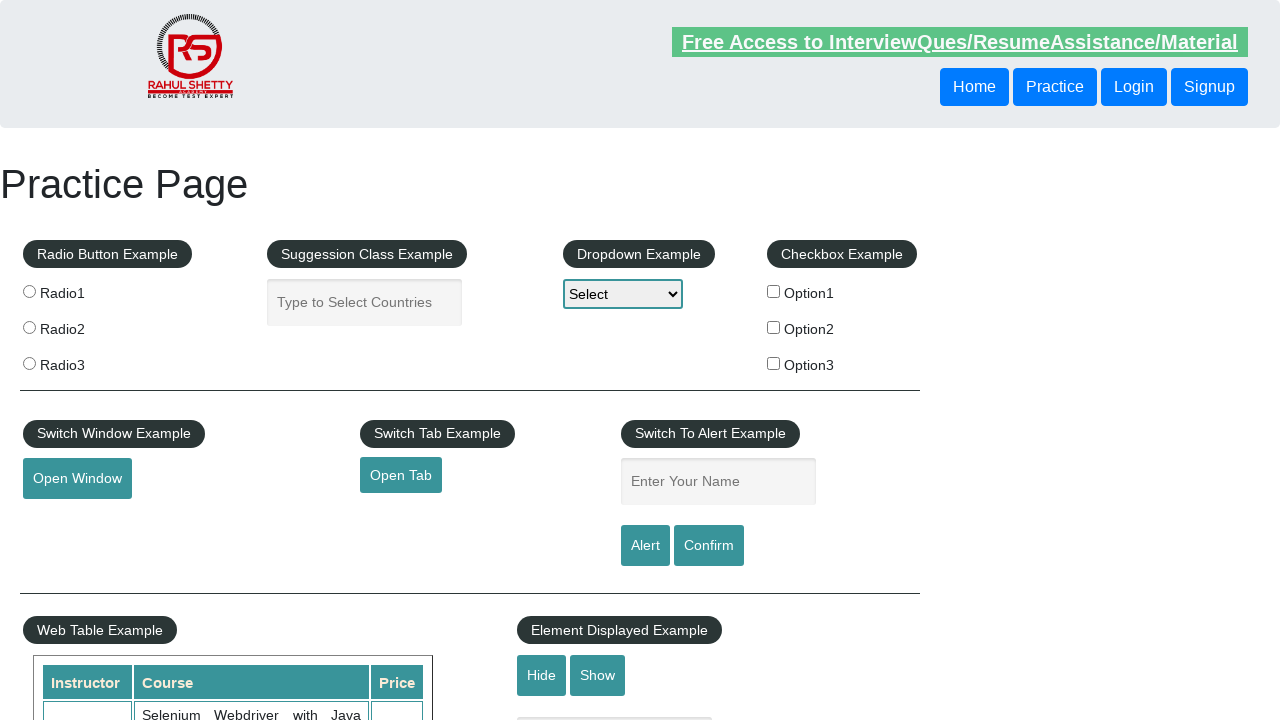

Found 5 links in first footer column
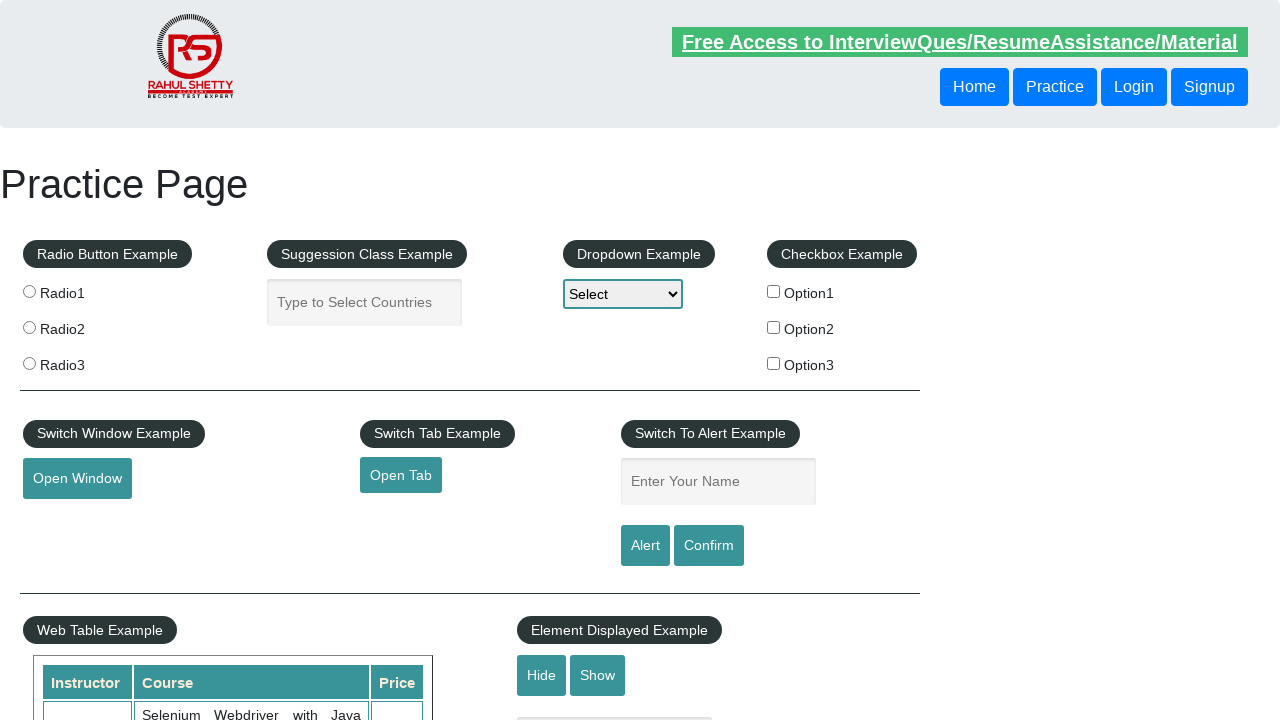

Opened link 1 of 5 in new tab using Ctrl+Click at (157, 482) on #gf-BIG >> xpath=//tbody/tr/td[1]/ul >> a >> nth=0
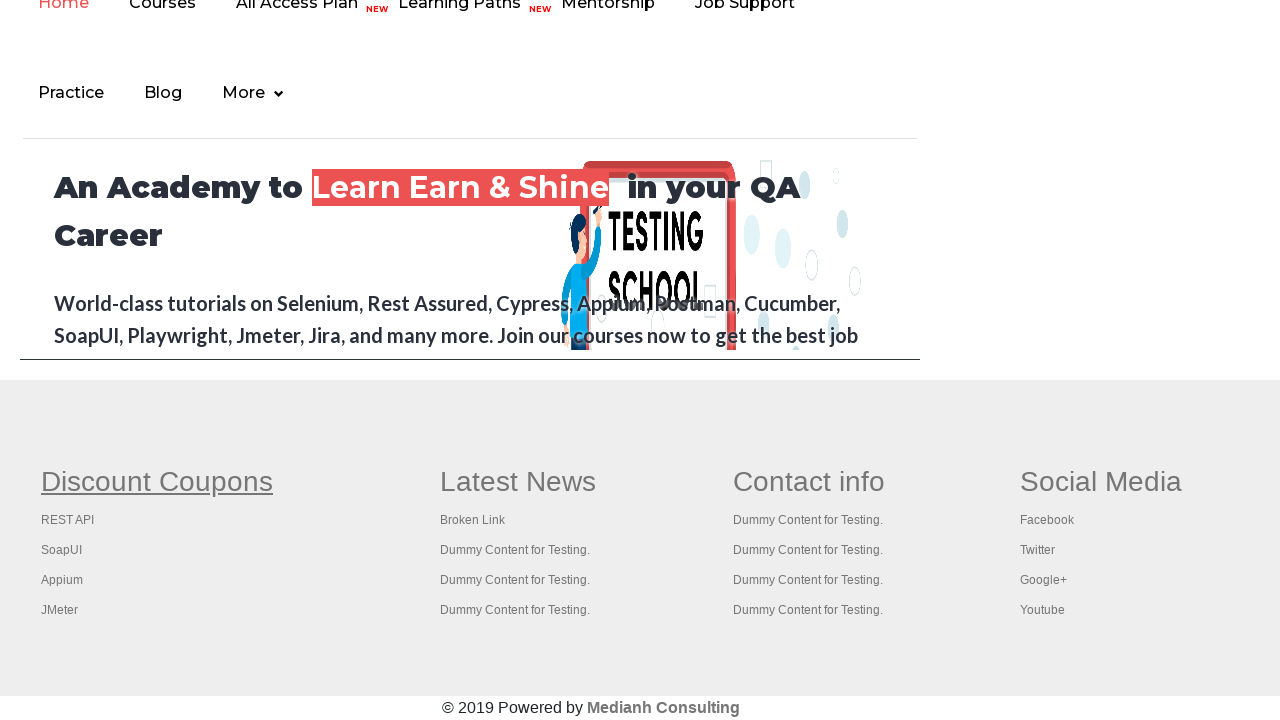

Opened link 2 of 5 in new tab using Ctrl+Click at (68, 520) on #gf-BIG >> xpath=//tbody/tr/td[1]/ul >> a >> nth=1
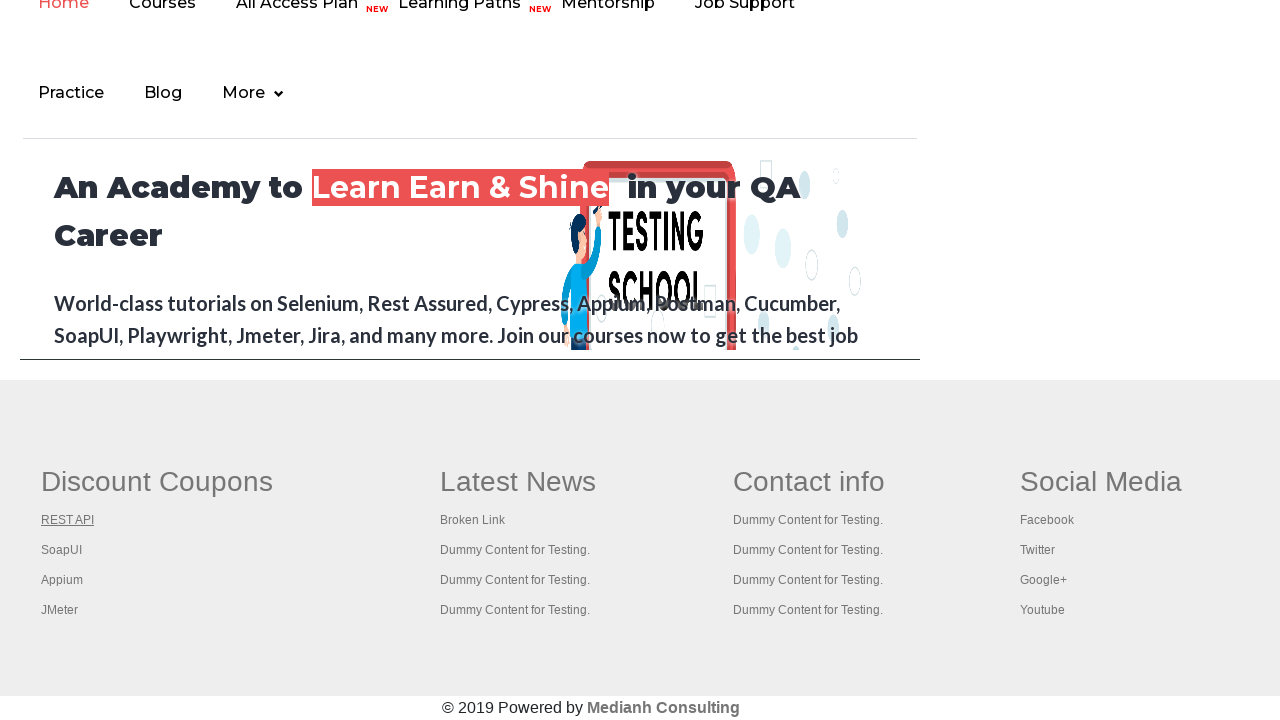

Opened link 3 of 5 in new tab using Ctrl+Click at (62, 550) on #gf-BIG >> xpath=//tbody/tr/td[1]/ul >> a >> nth=2
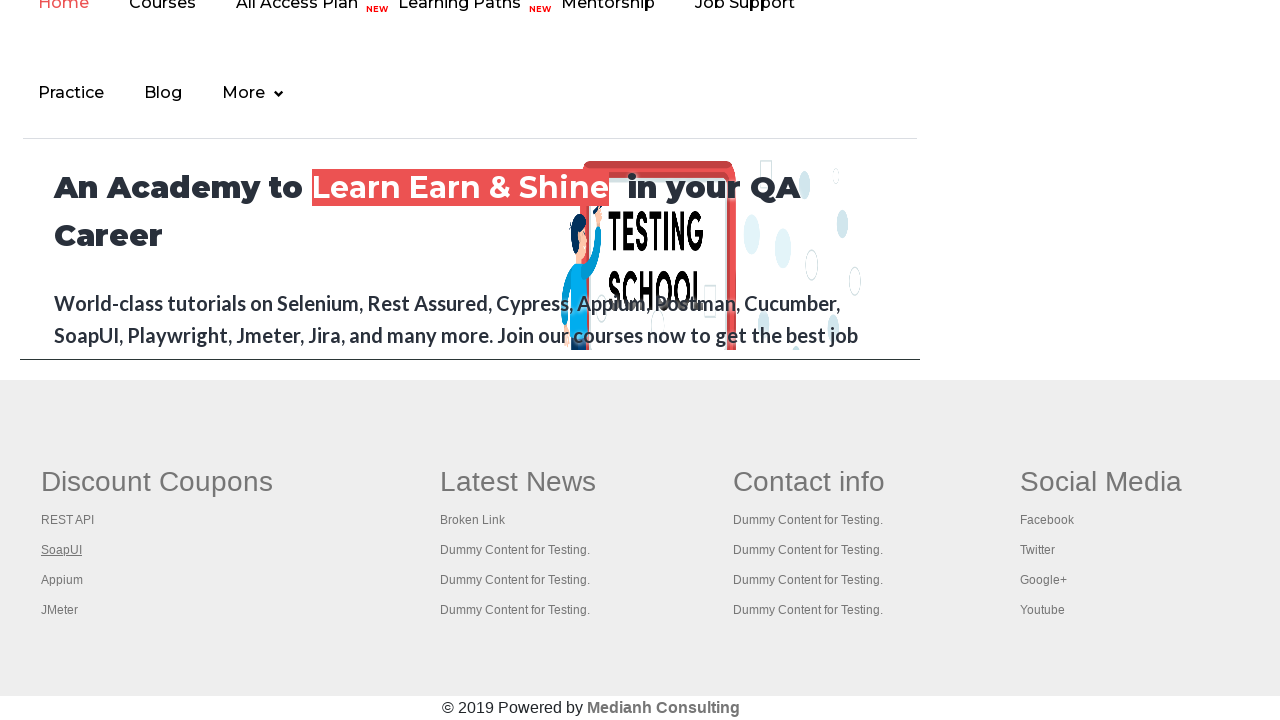

Opened link 4 of 5 in new tab using Ctrl+Click at (62, 580) on #gf-BIG >> xpath=//tbody/tr/td[1]/ul >> a >> nth=3
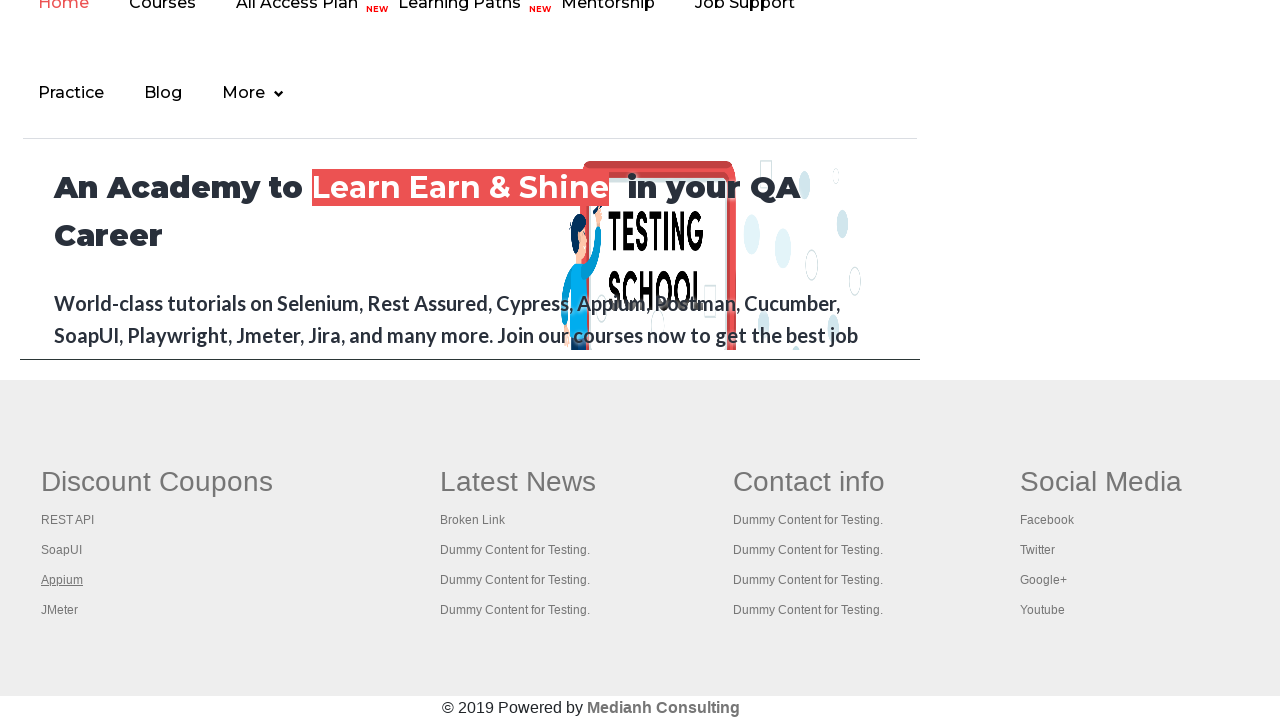

Opened link 5 of 5 in new tab using Ctrl+Click at (60, 610) on #gf-BIG >> xpath=//tbody/tr/td[1]/ul >> a >> nth=4
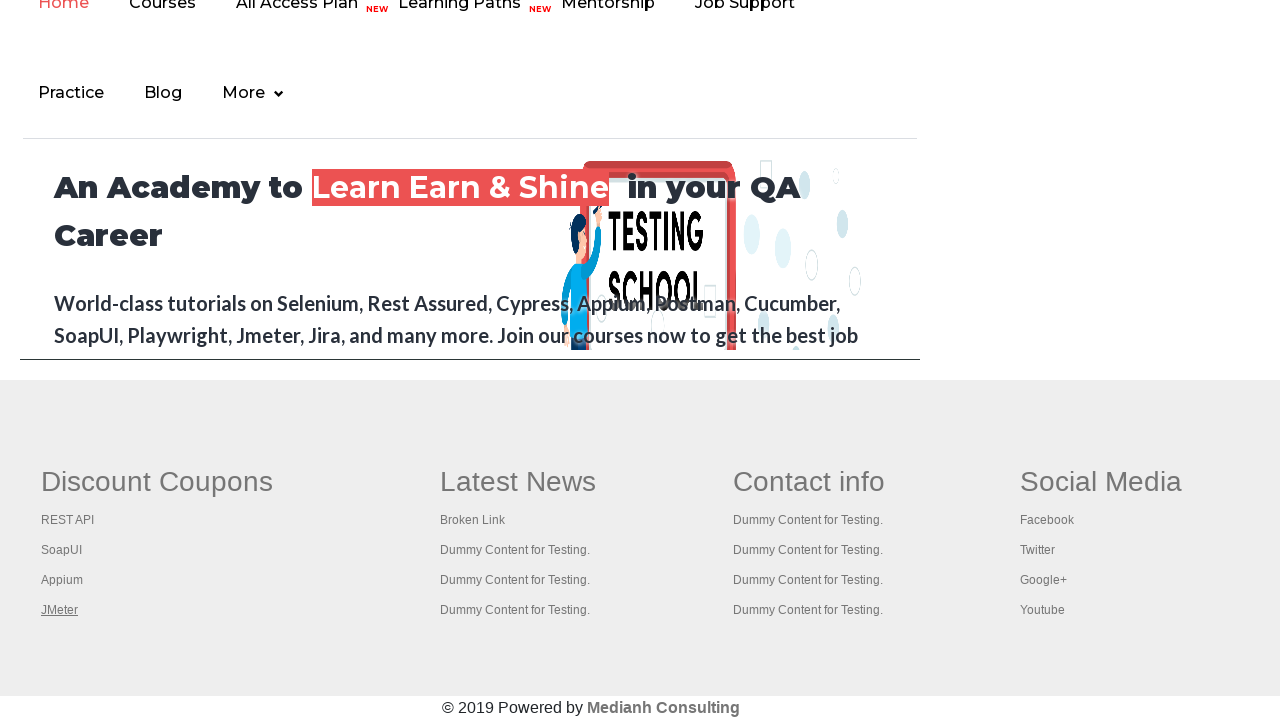

Waited 1 second for all tabs to open
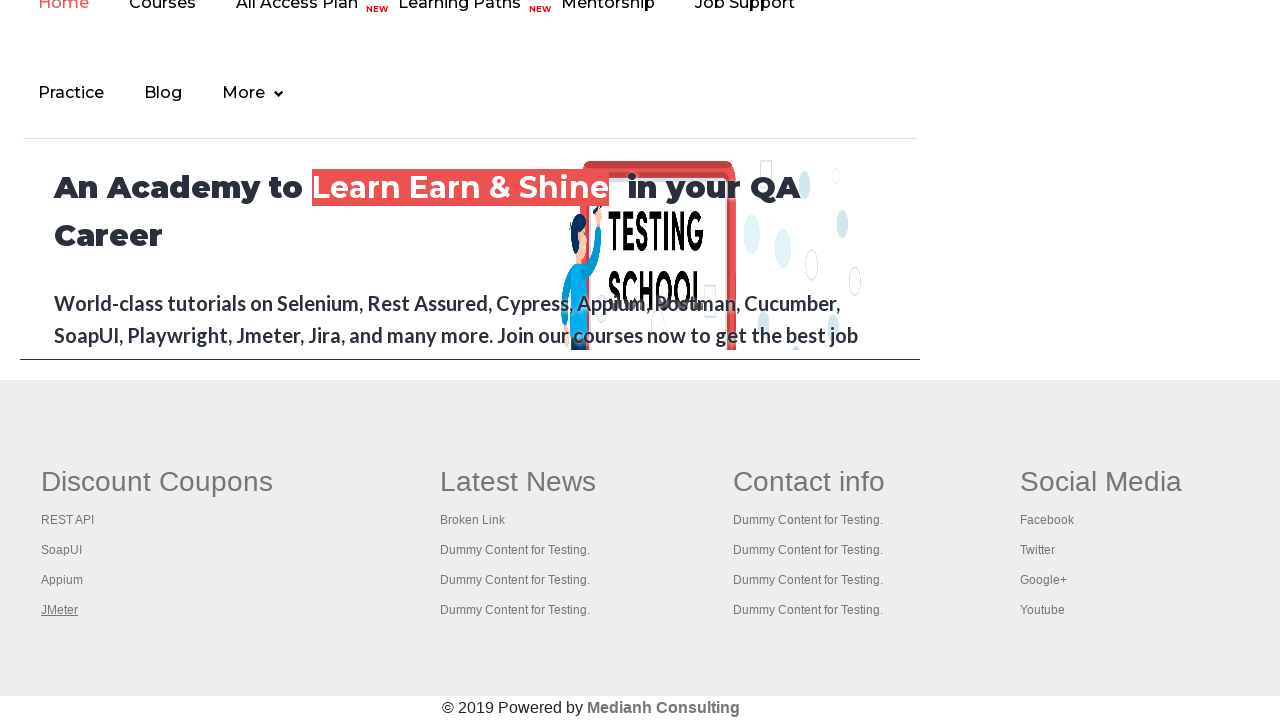

Retrieved all 6 opened pages/tabs from context
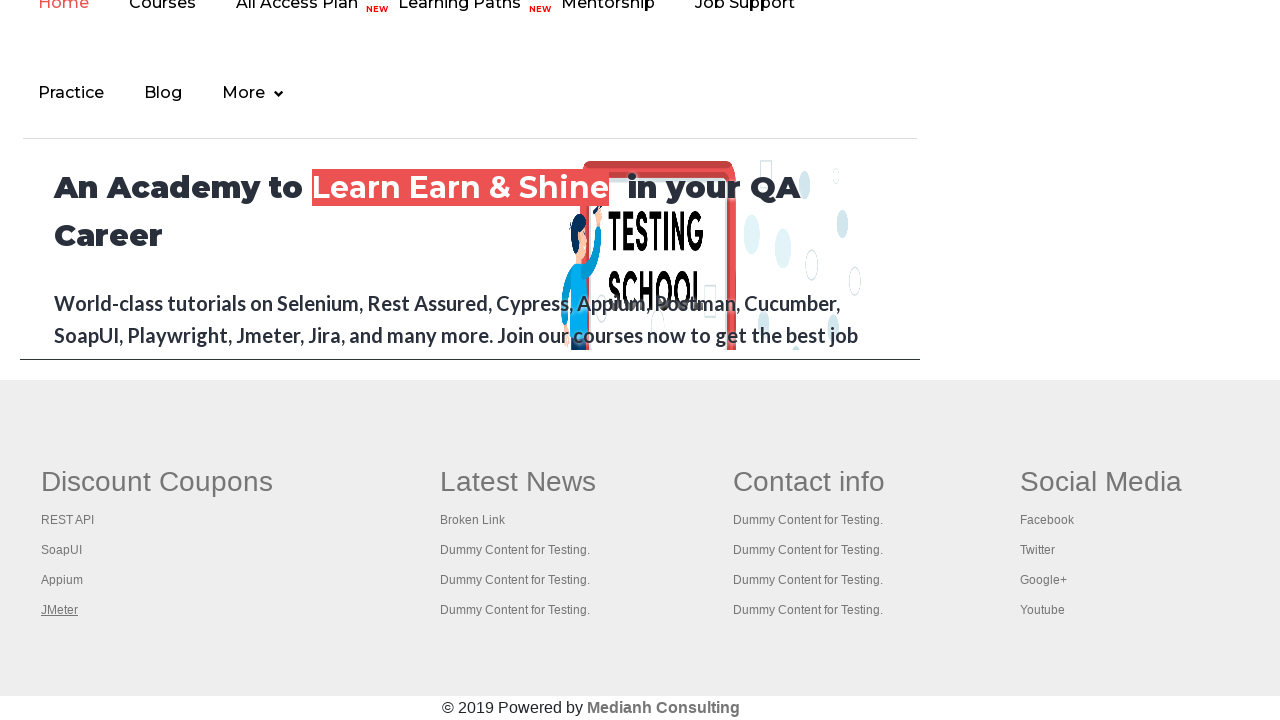

Brought tab 1 to front
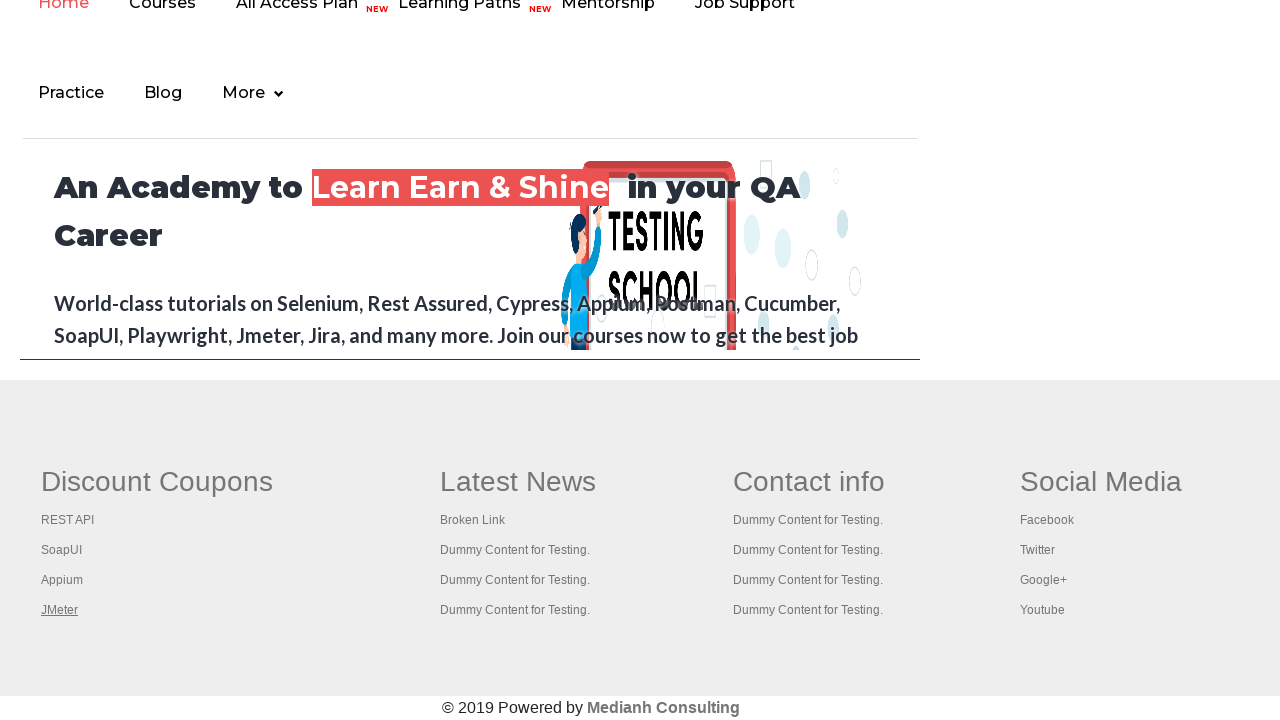

Tab 1 reached domcontentloaded state
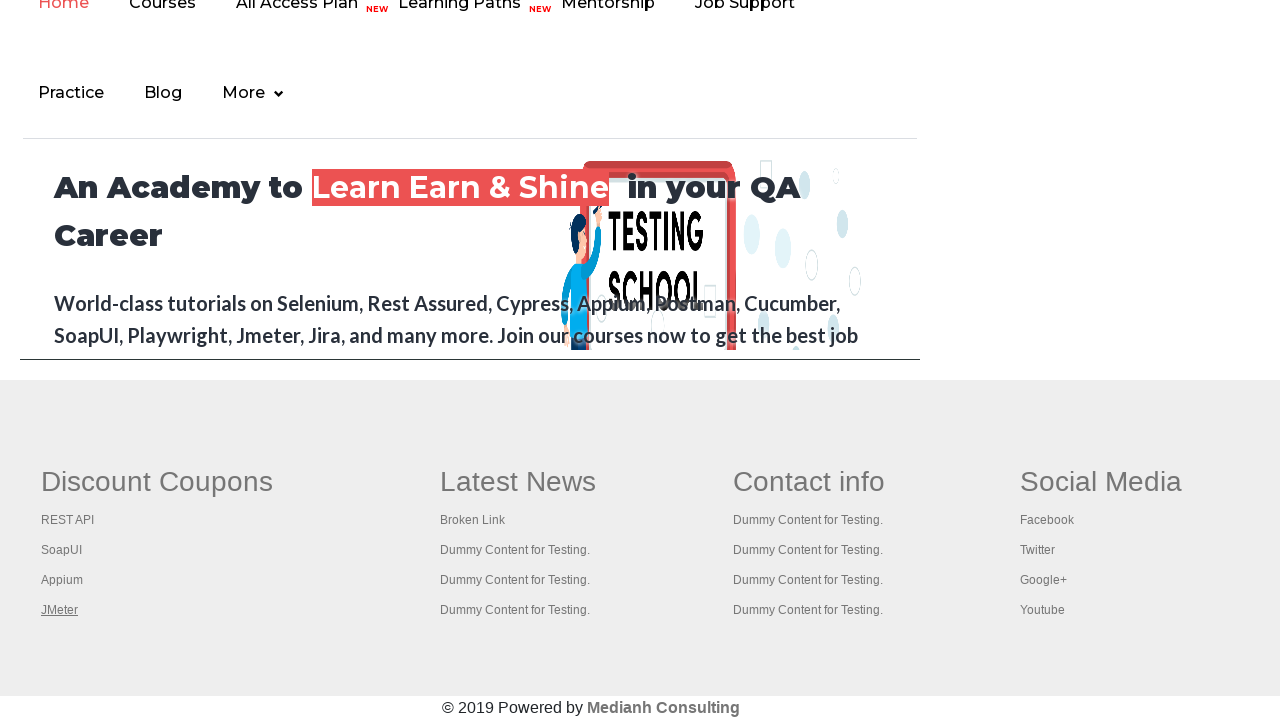

Brought tab 2 to front
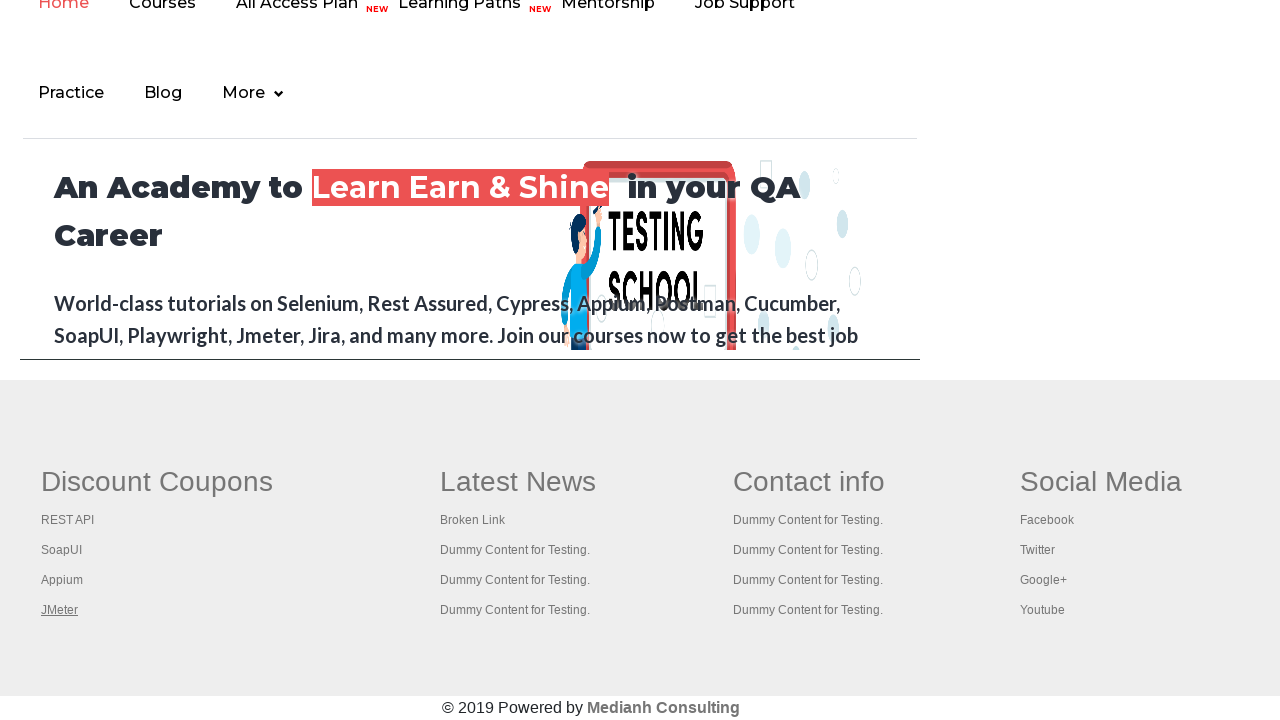

Tab 2 reached domcontentloaded state
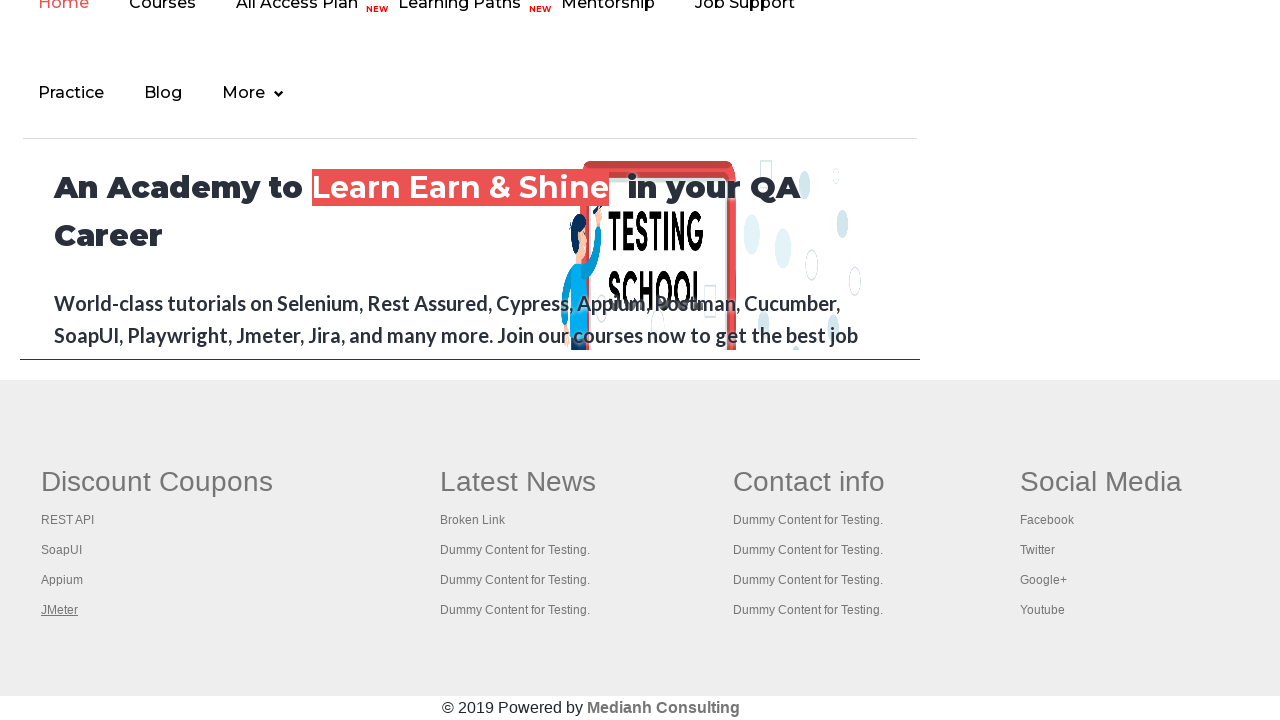

Brought tab 3 to front
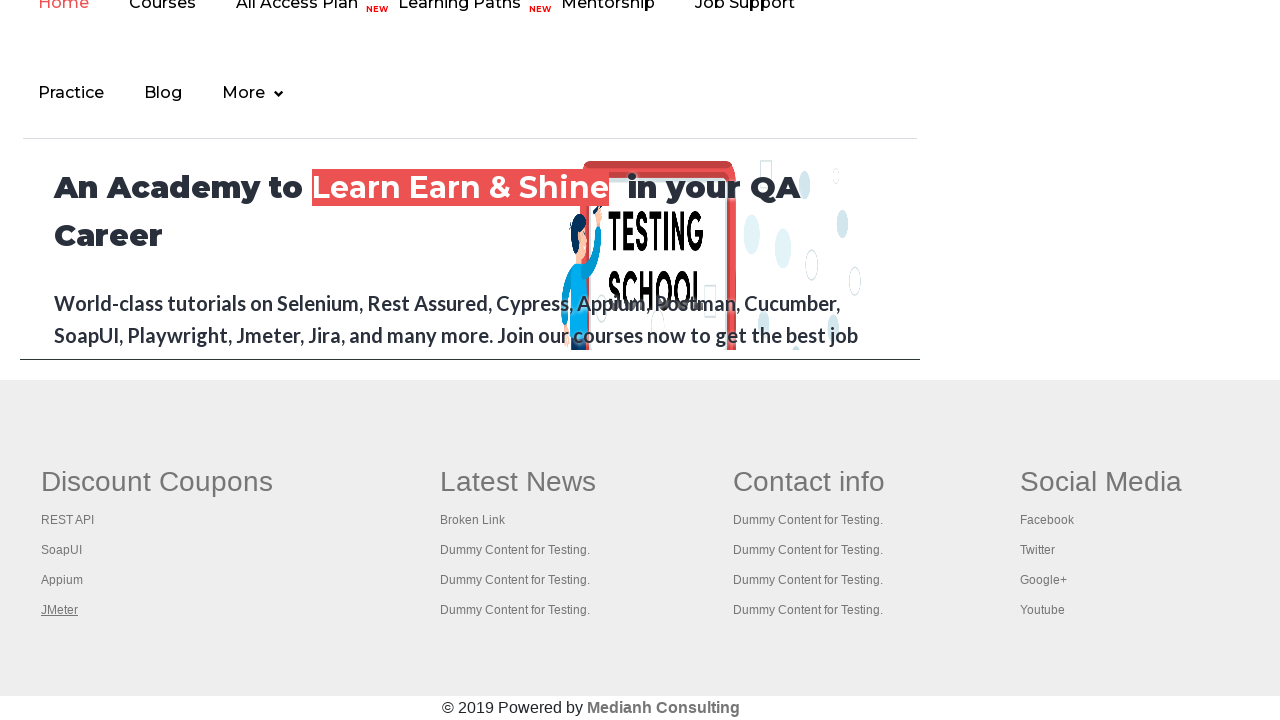

Tab 3 reached domcontentloaded state
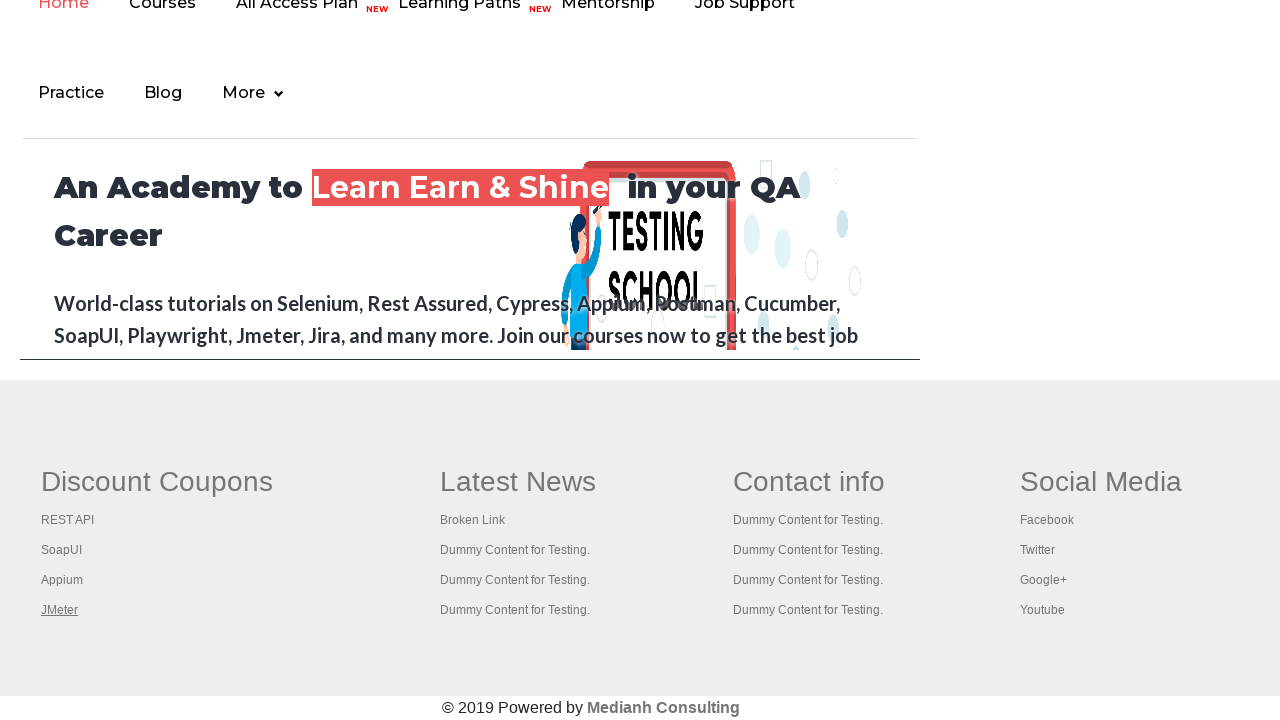

Brought tab 4 to front
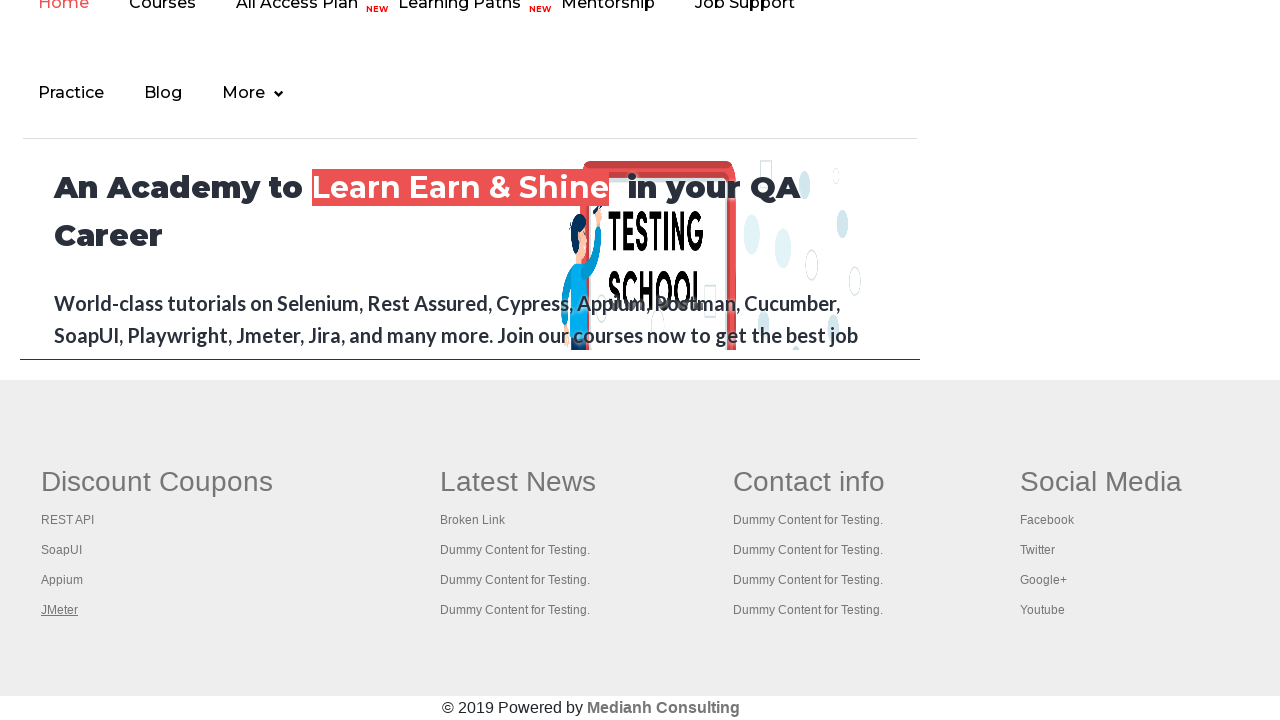

Tab 4 reached domcontentloaded state
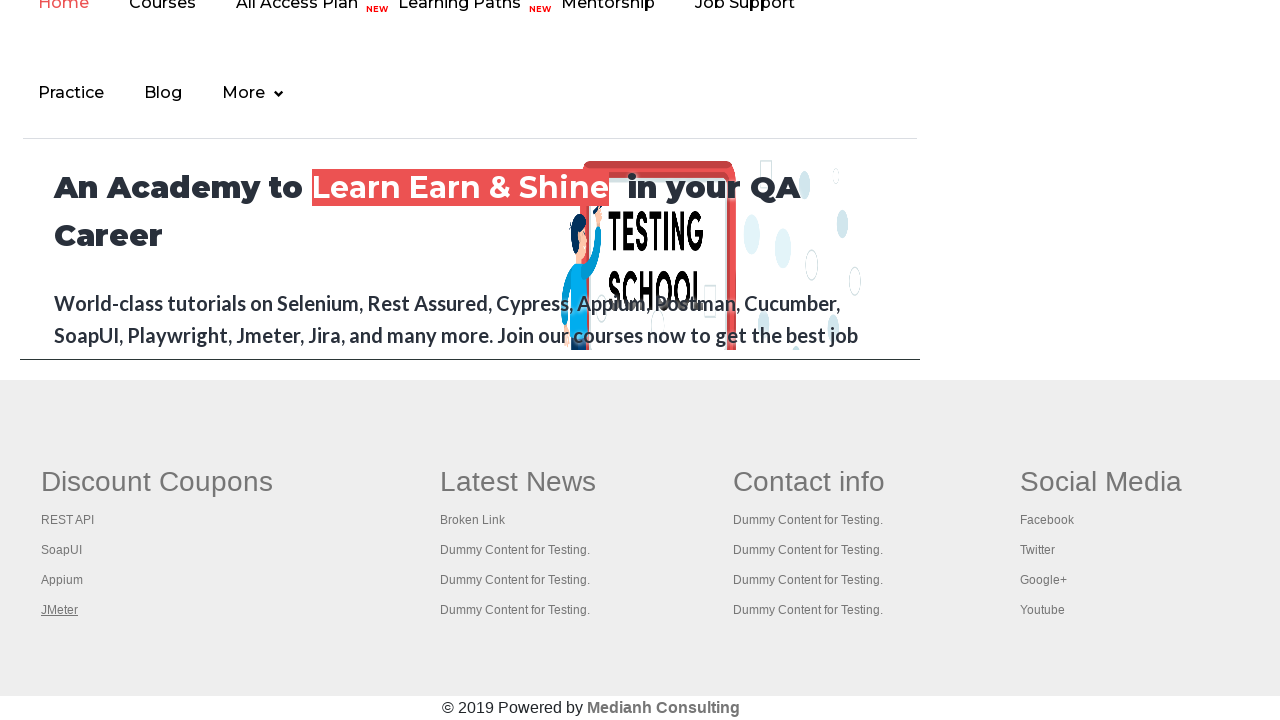

Brought tab 5 to front
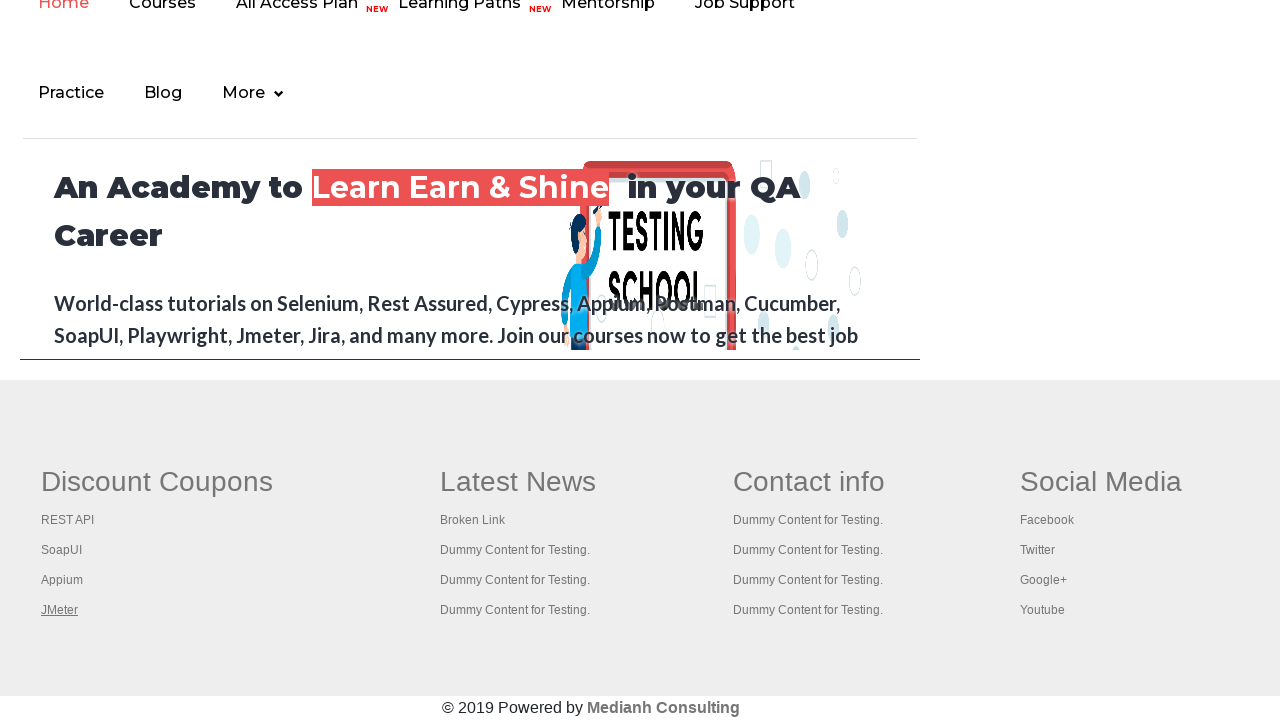

Tab 5 reached domcontentloaded state
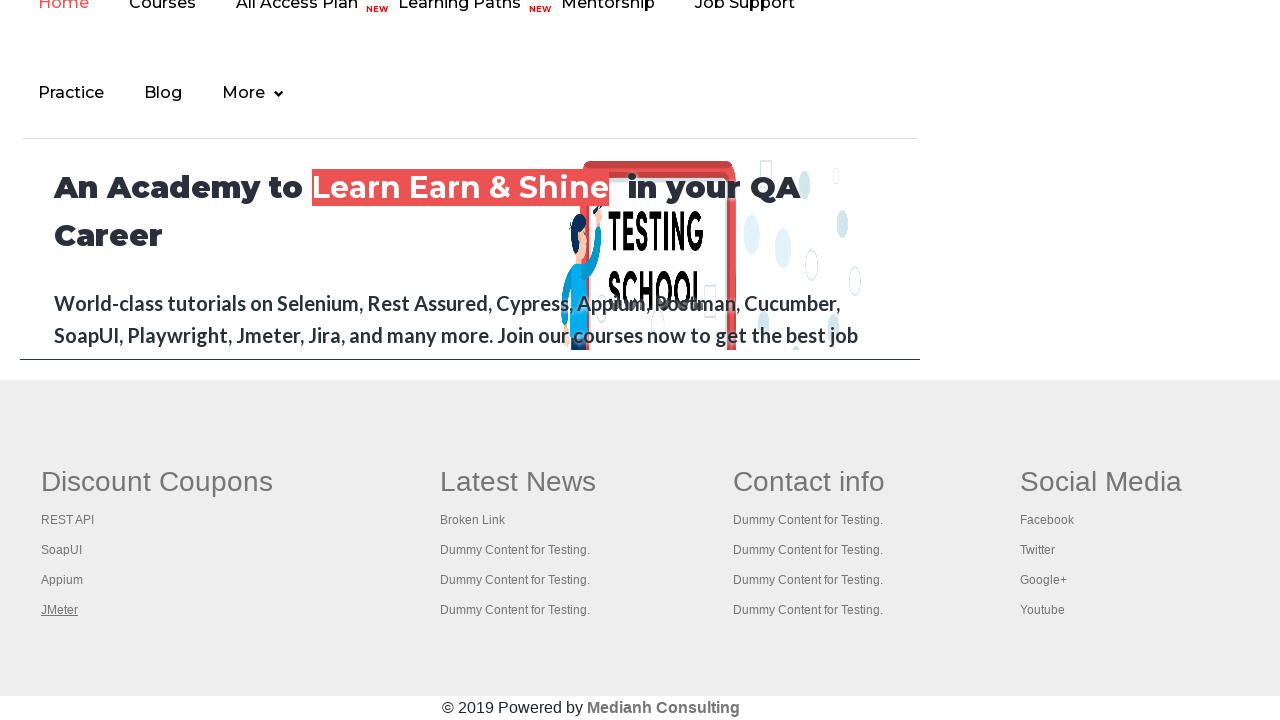

Brought tab 6 to front
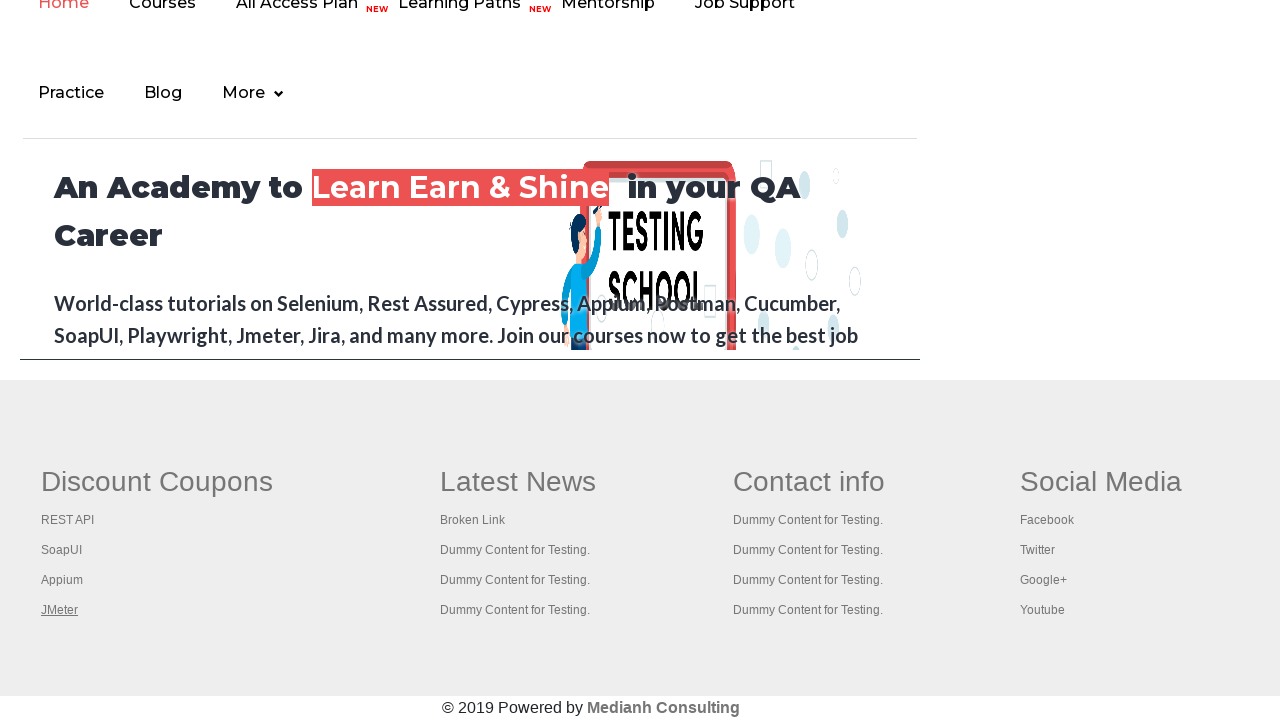

Tab 6 reached domcontentloaded state
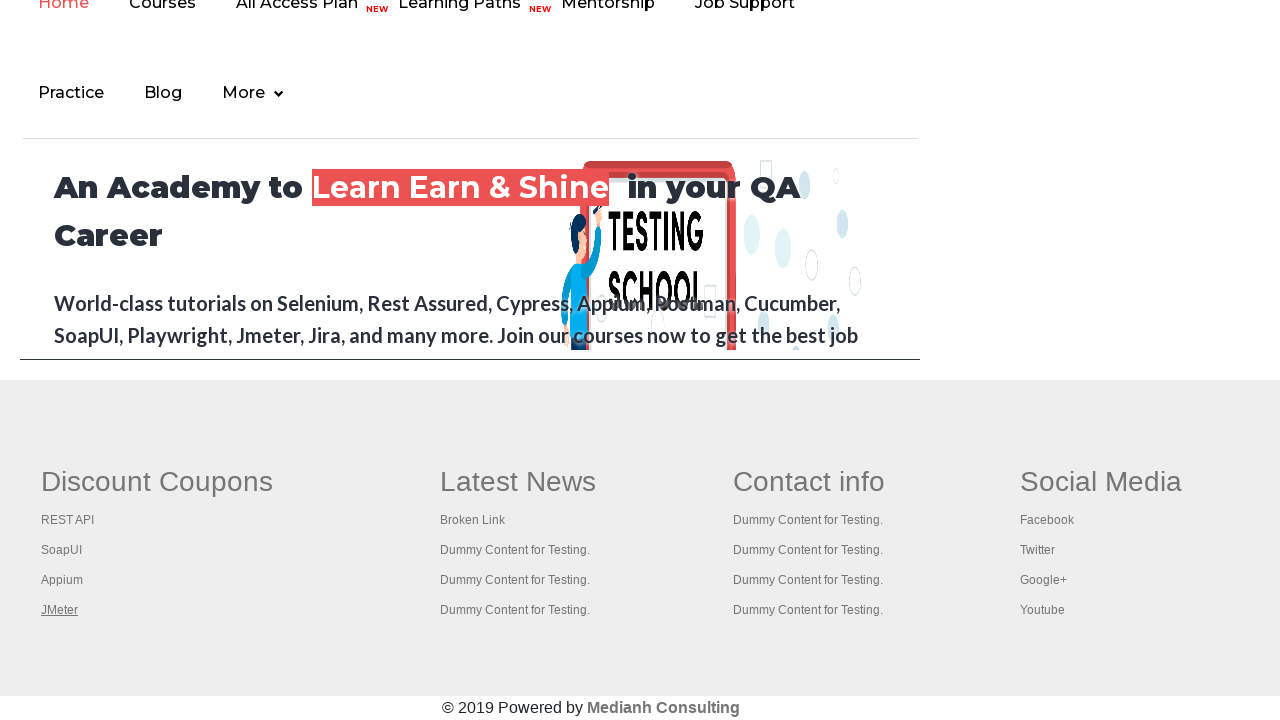

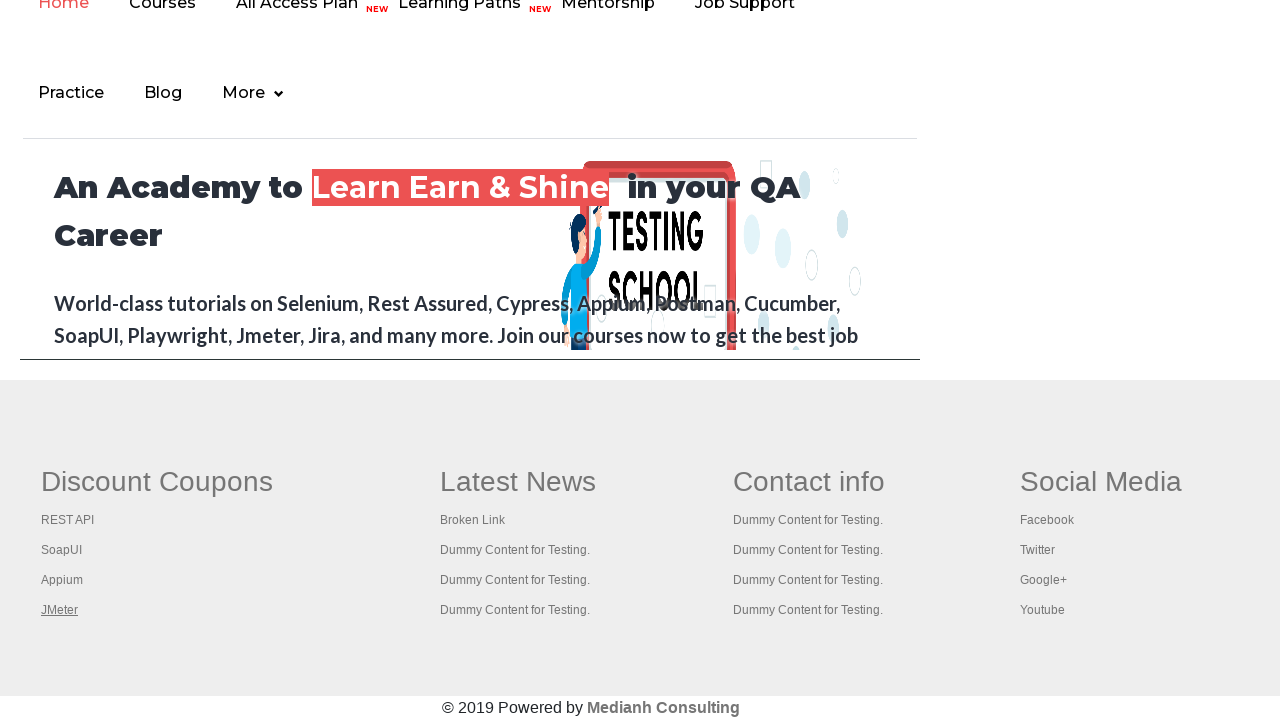